Tests the shopping cart flow on a practice e-commerce site by searching for products containing "ber", adding them to cart, proceeding to checkout, applying a promo code, and verifying the discount and total amounts are calculated correctly.

Starting URL: https://rahulshettyacademy.com/seleniumPractise/

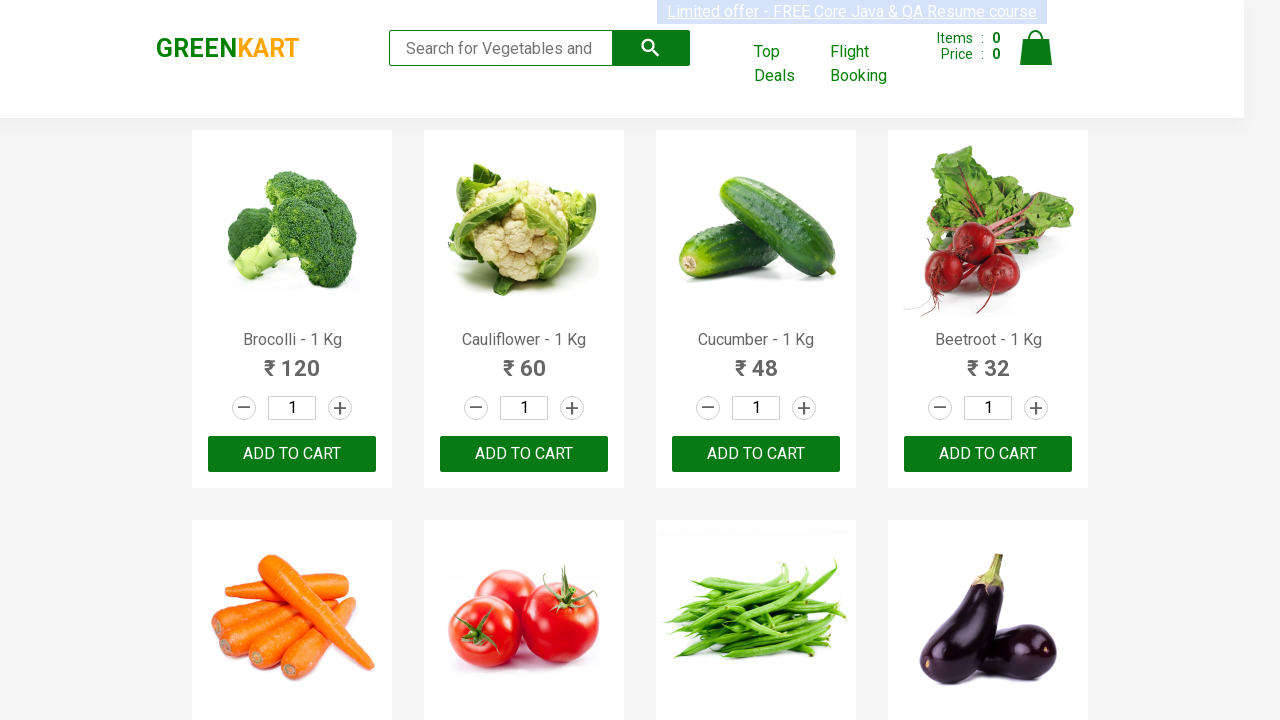

Filled search field with 'ber' to filter products on input.search-keyword
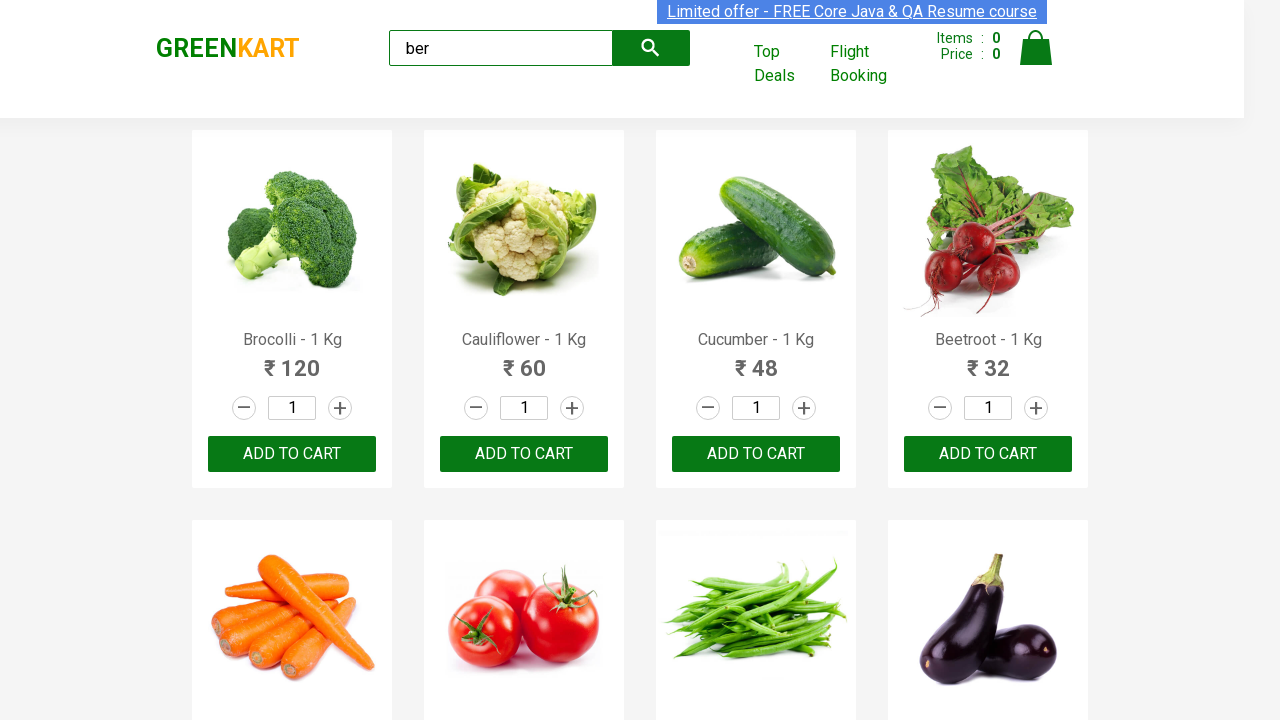

Waited 2 seconds for search results to filter
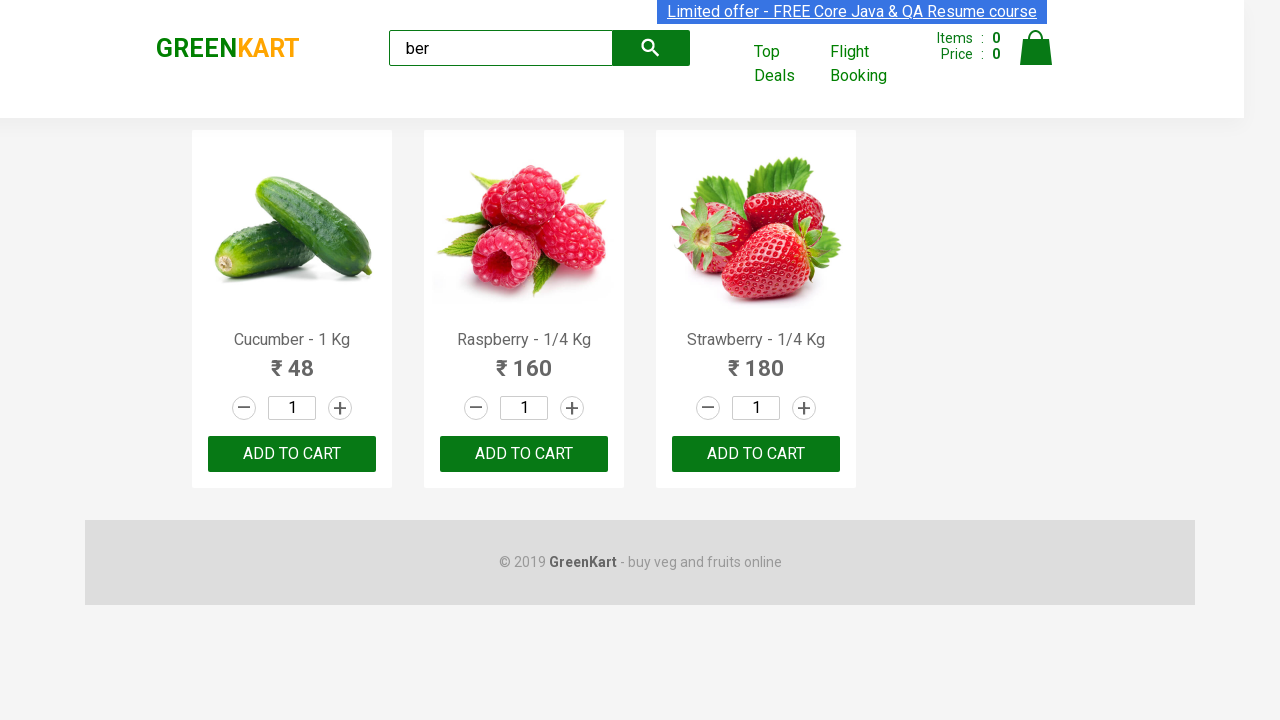

Verified filtered products are visible
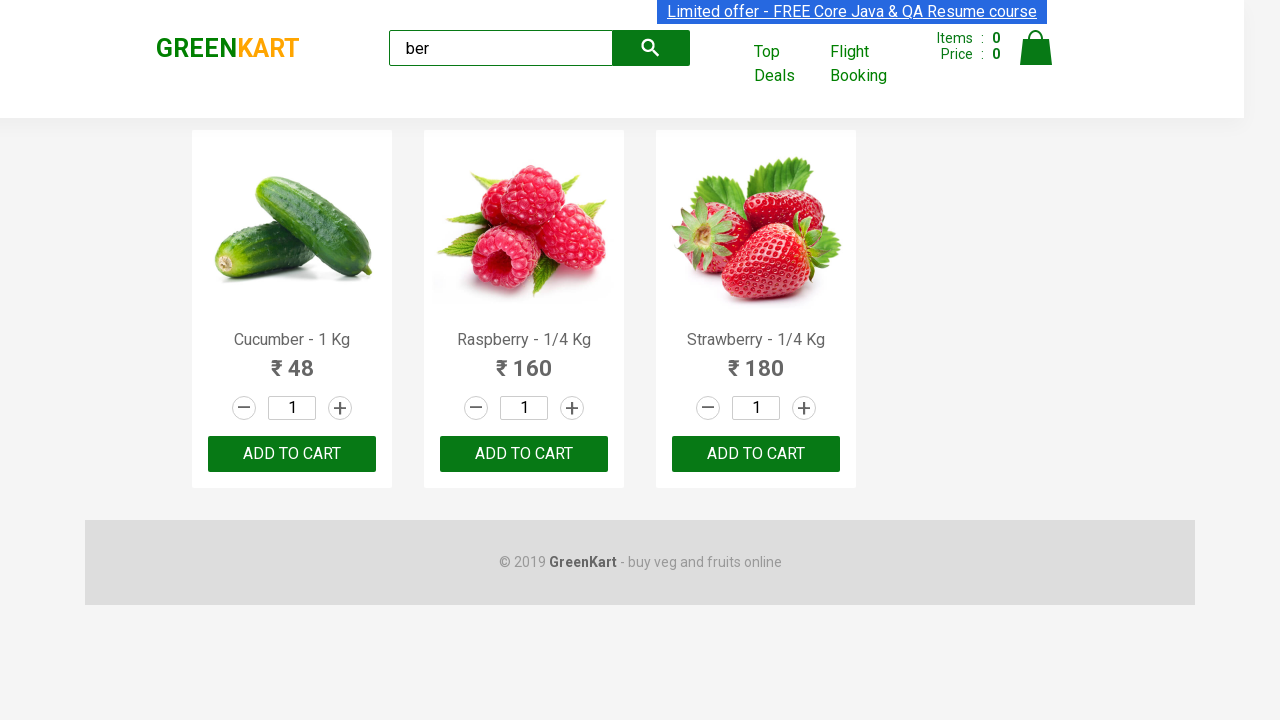

Found 3 'ADD TO CART' buttons
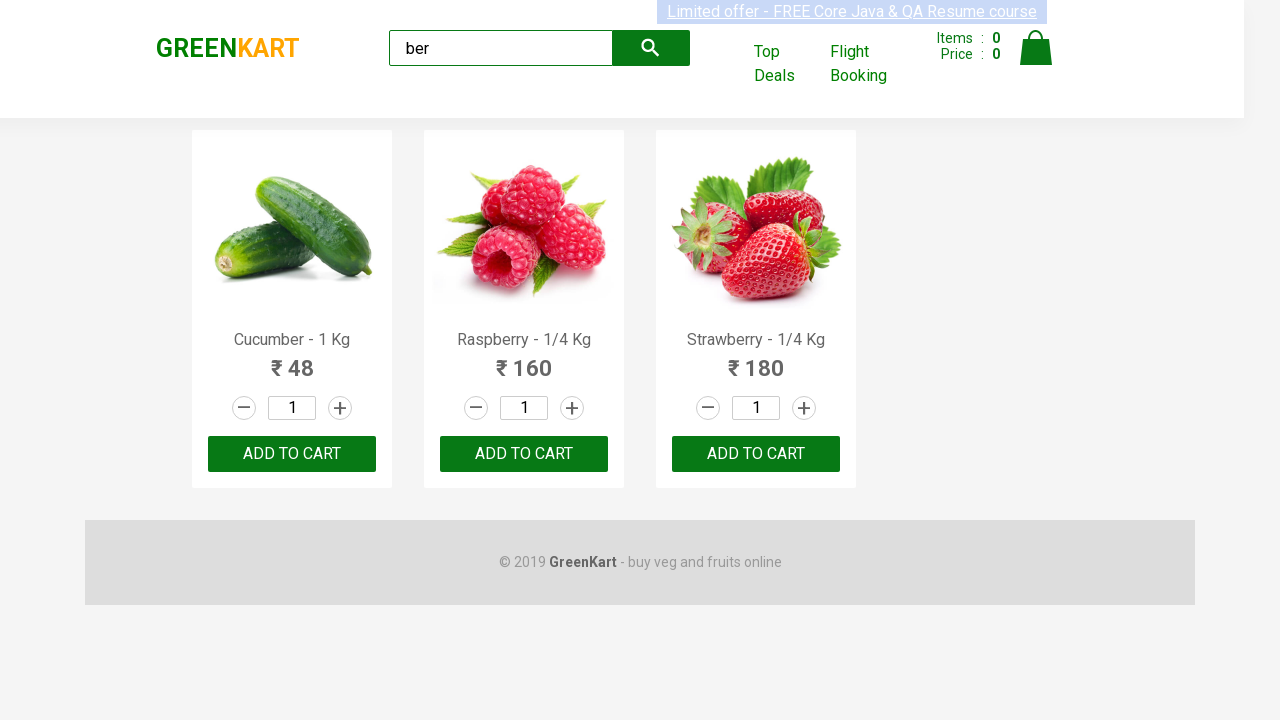

Clicked 'ADD TO CART' button 1 of 3 at (292, 454) on xpath=//div[@class='product-action']/button >> nth=0
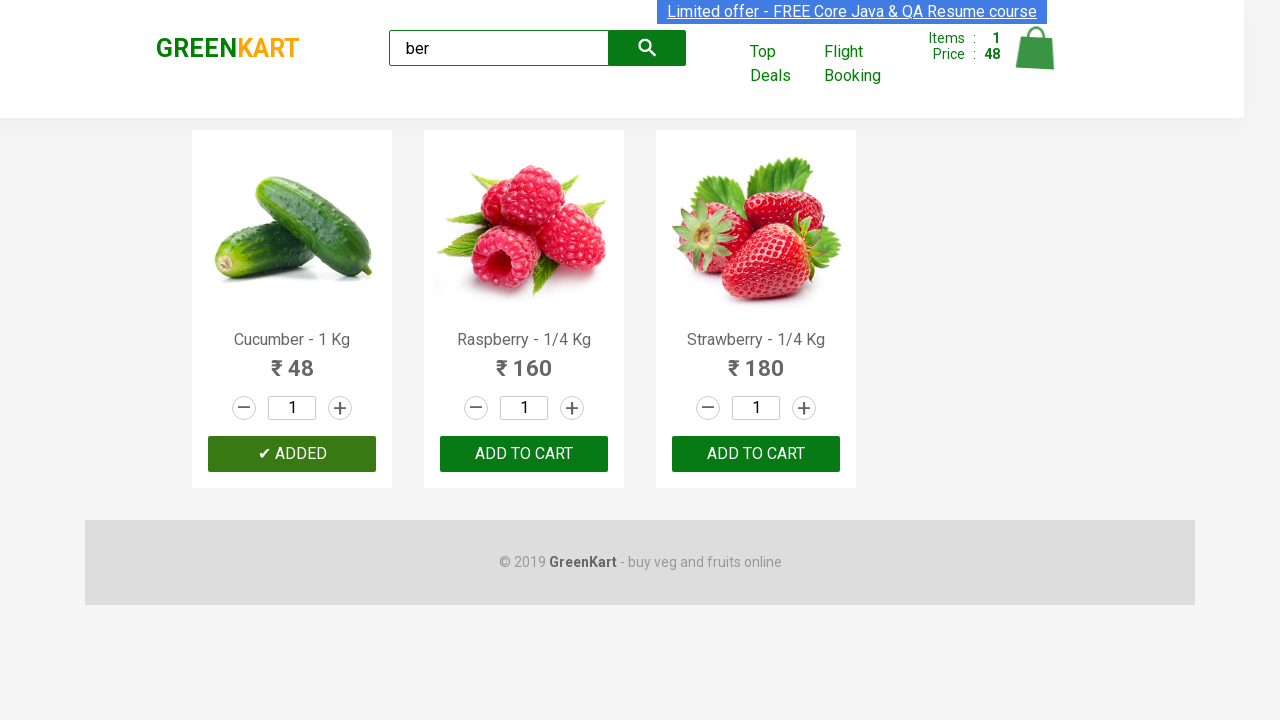

Clicked 'ADD TO CART' button 2 of 3 at (524, 454) on xpath=//div[@class='product-action']/button >> nth=1
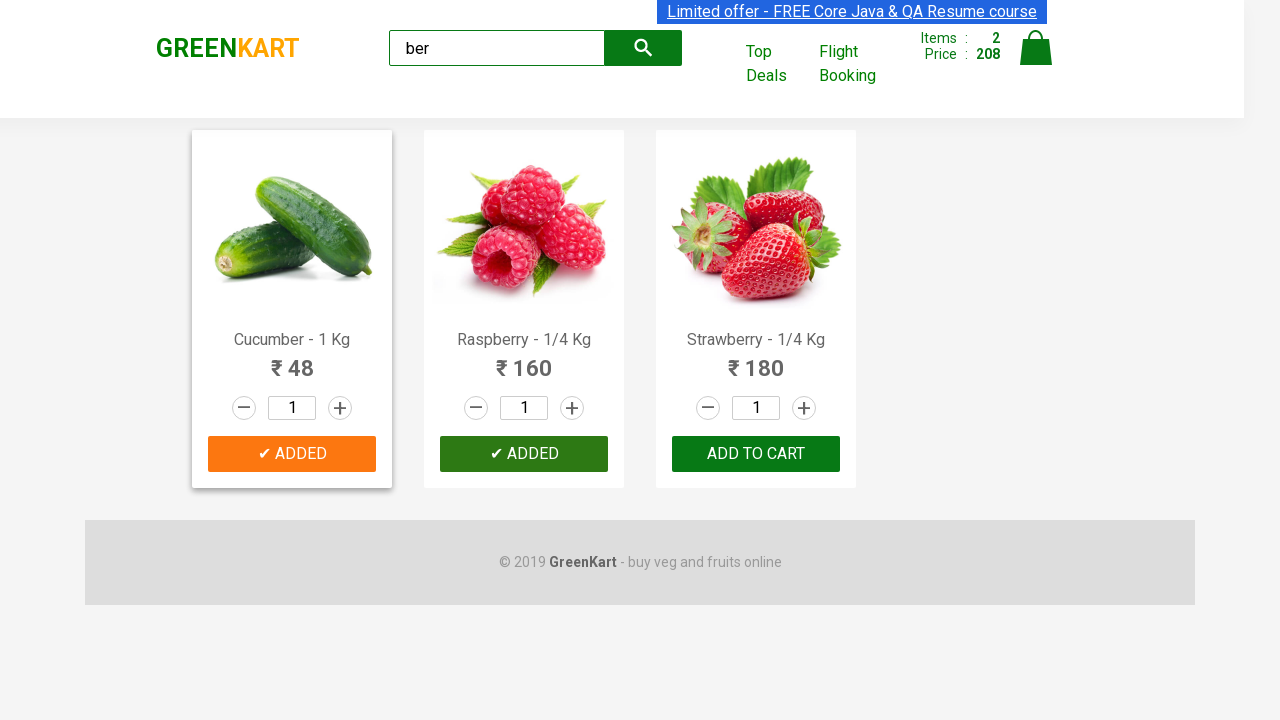

Clicked 'ADD TO CART' button 3 of 3 at (756, 454) on xpath=//div[@class='product-action']/button >> nth=2
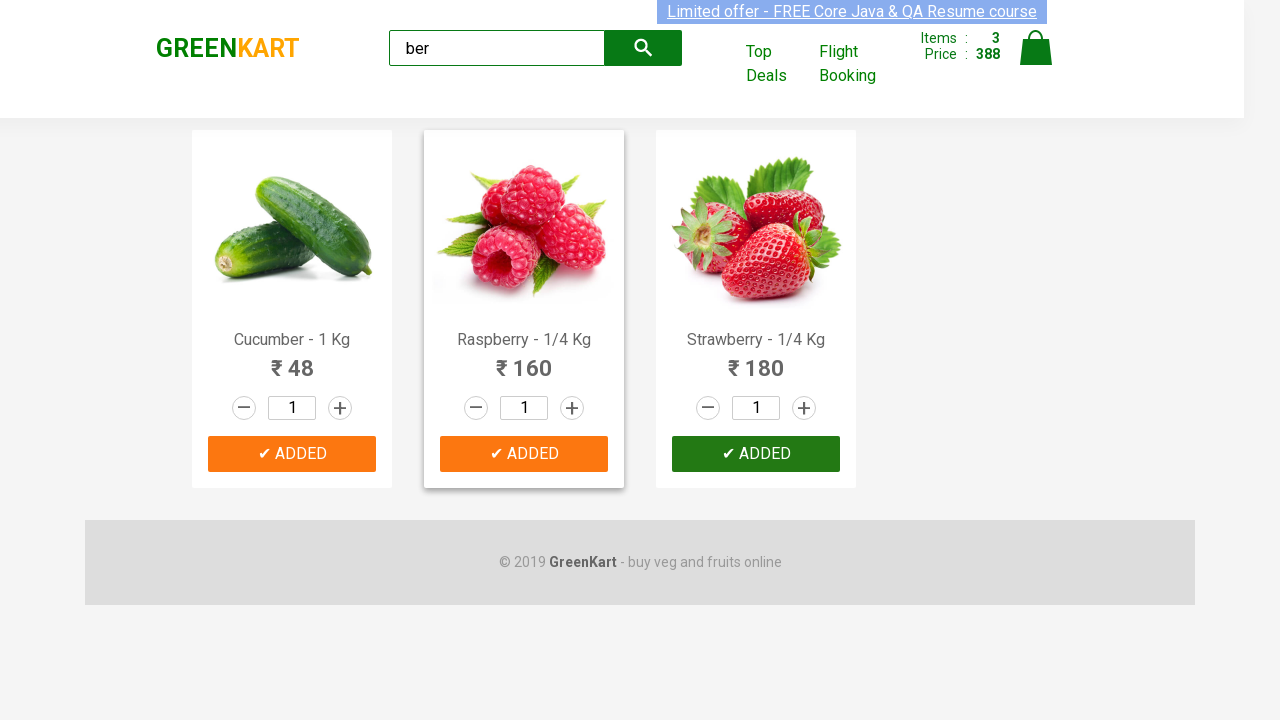

Clicked cart icon to view shopping cart at (1036, 48) on img[alt='Cart']
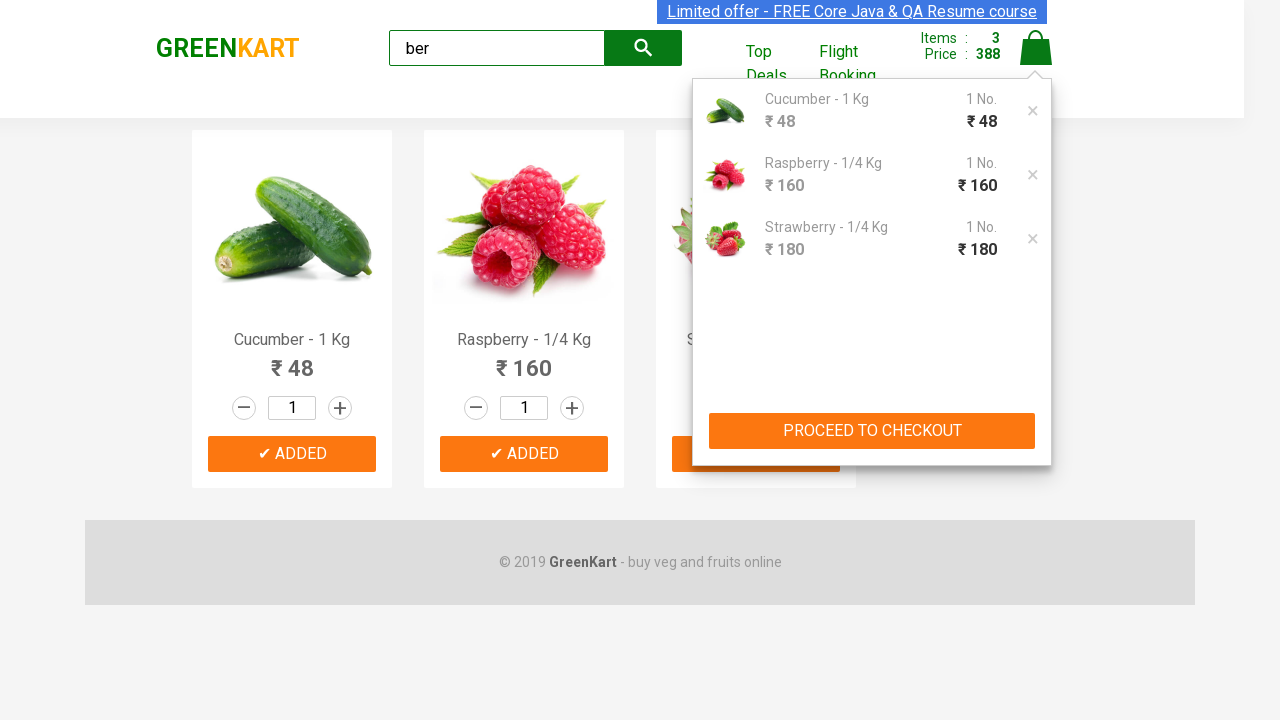

Clicked 'PROCEED TO CHECKOUT' button at (872, 431) on xpath=//button[text()='PROCEED TO CHECKOUT']
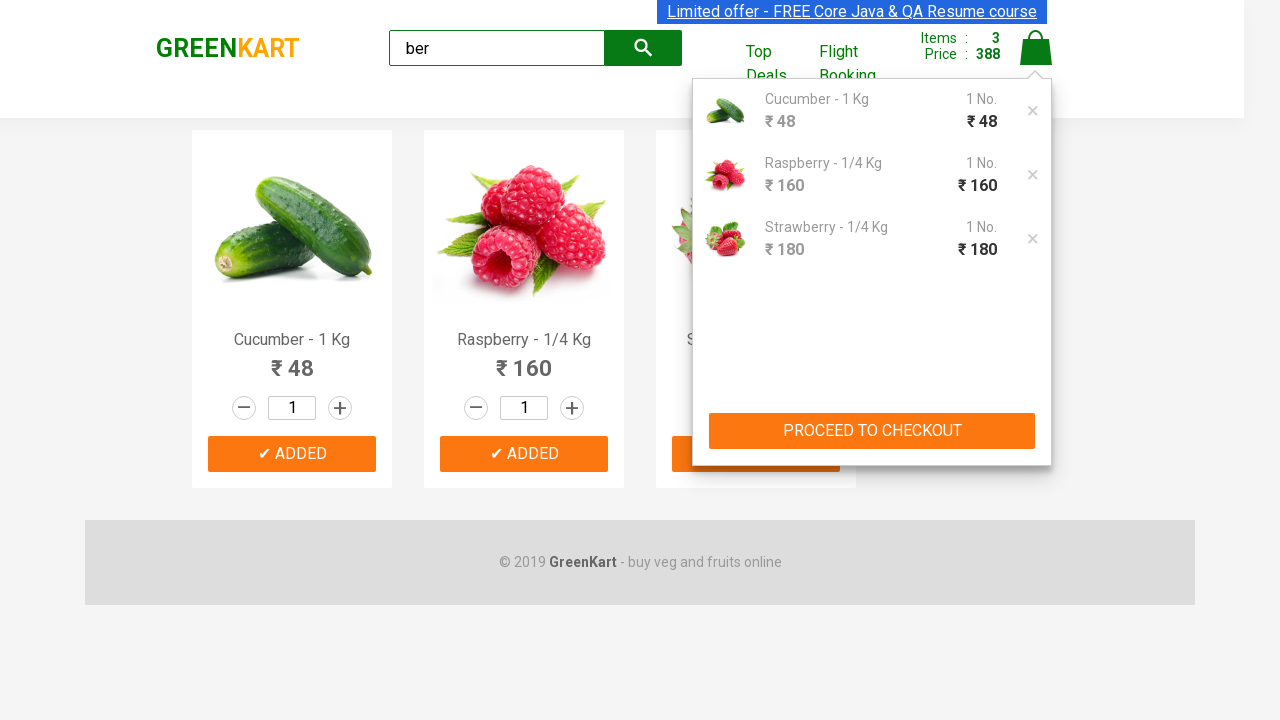

Promo code input field is visible
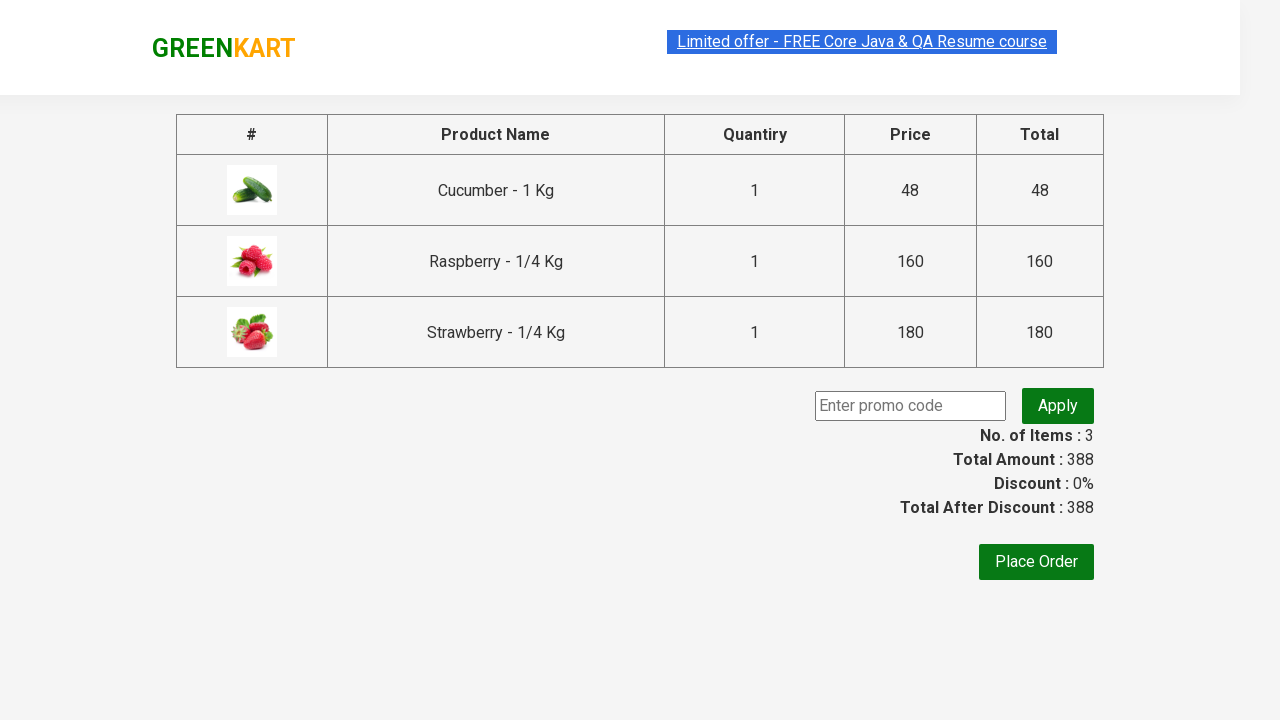

Entered promo code 'rahulshettyacademy' on .promoCode
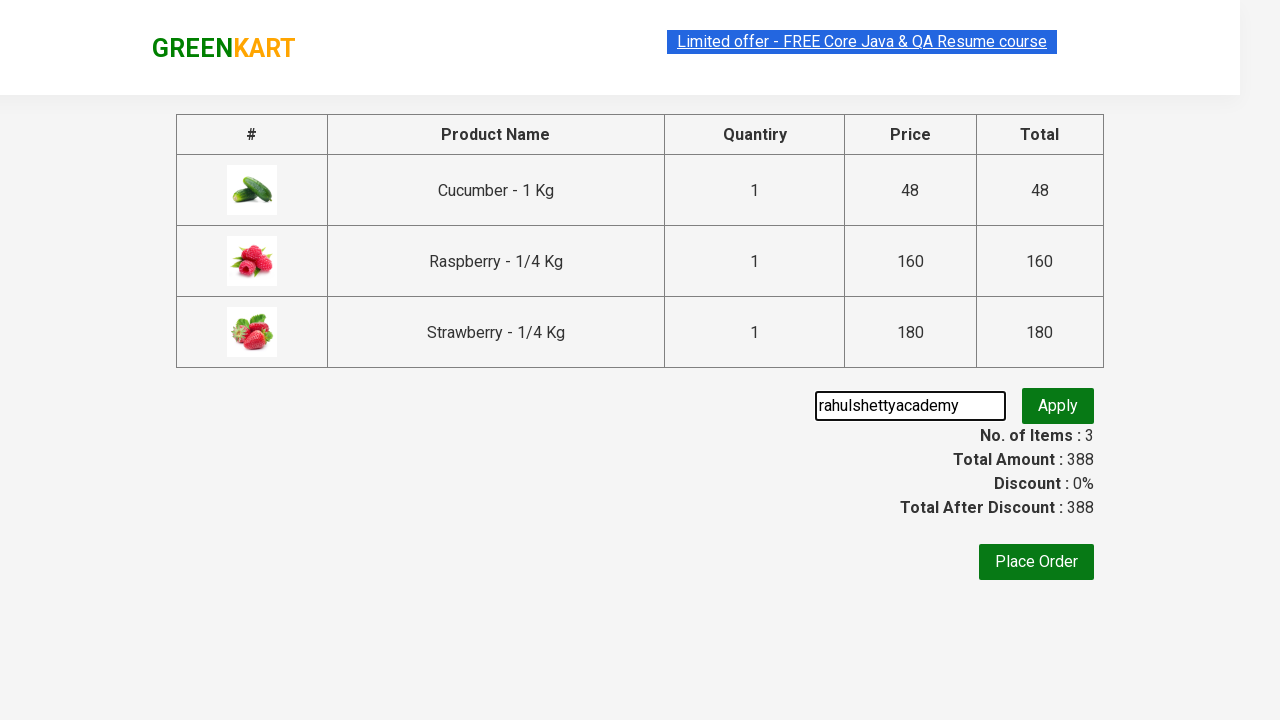

Clicked 'Apply' button to apply promo code at (1058, 406) on .promoBtn
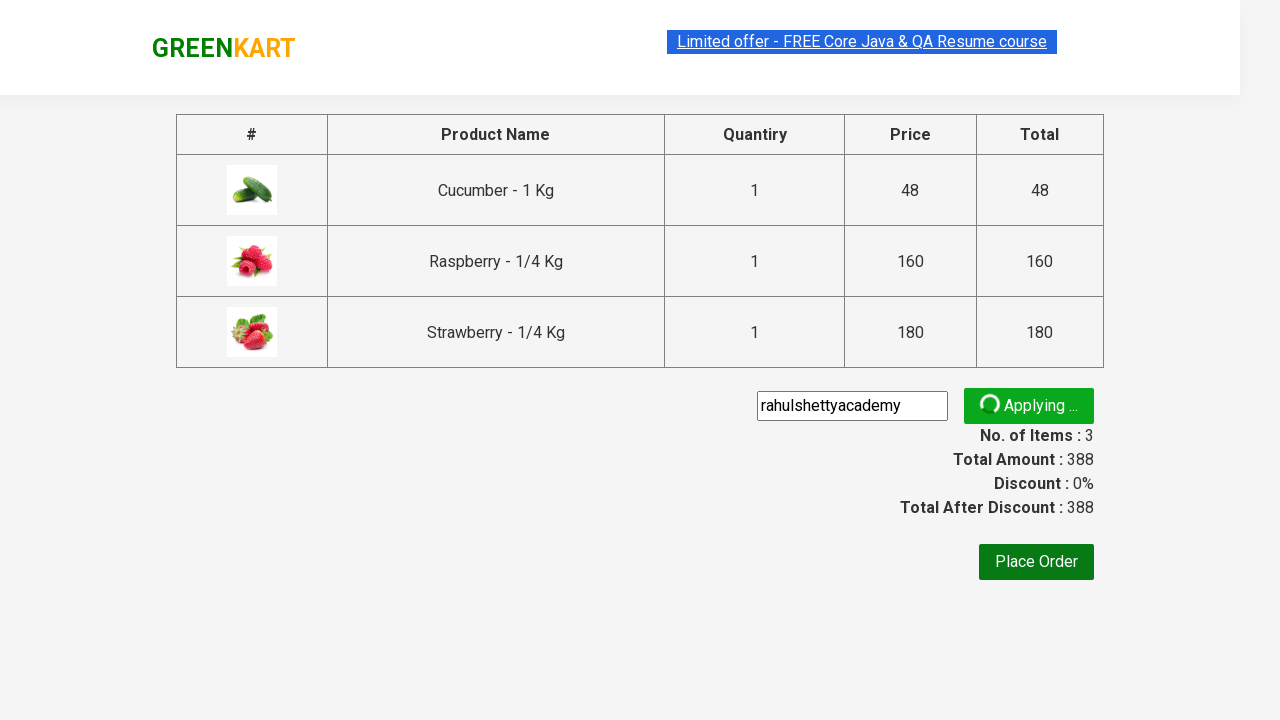

Promo code was applied successfully
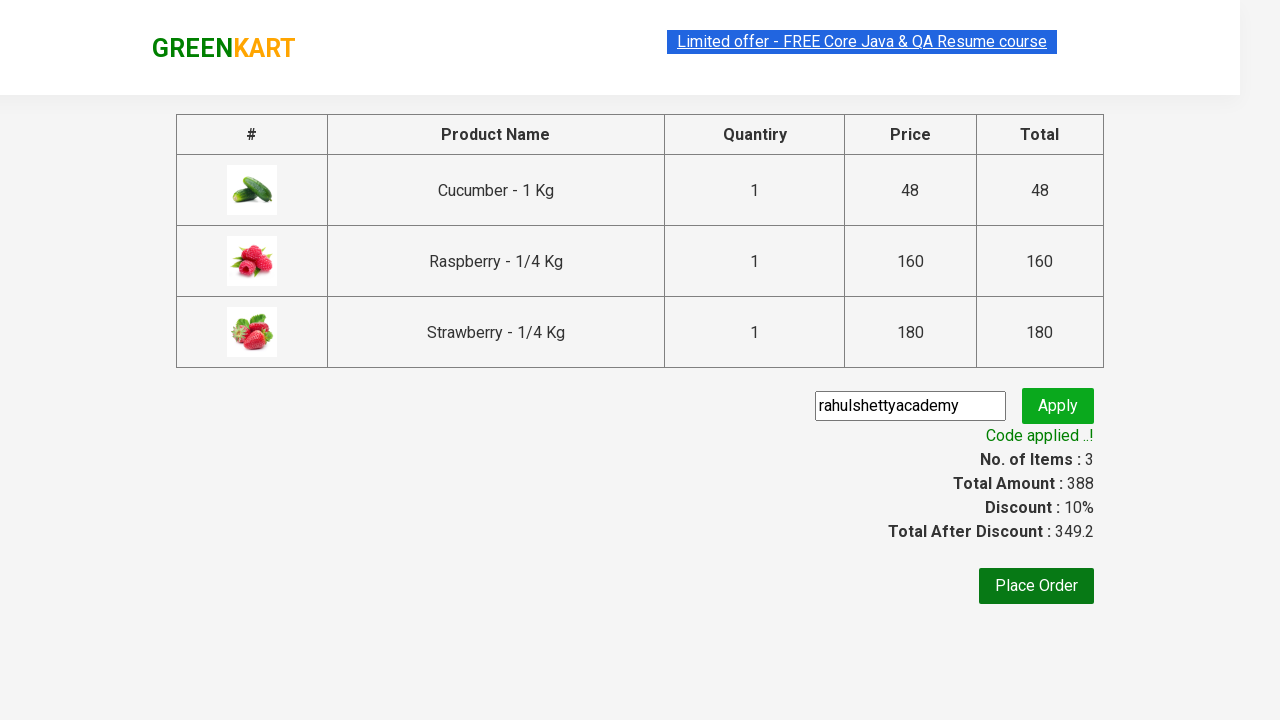

Discount amount is displayed
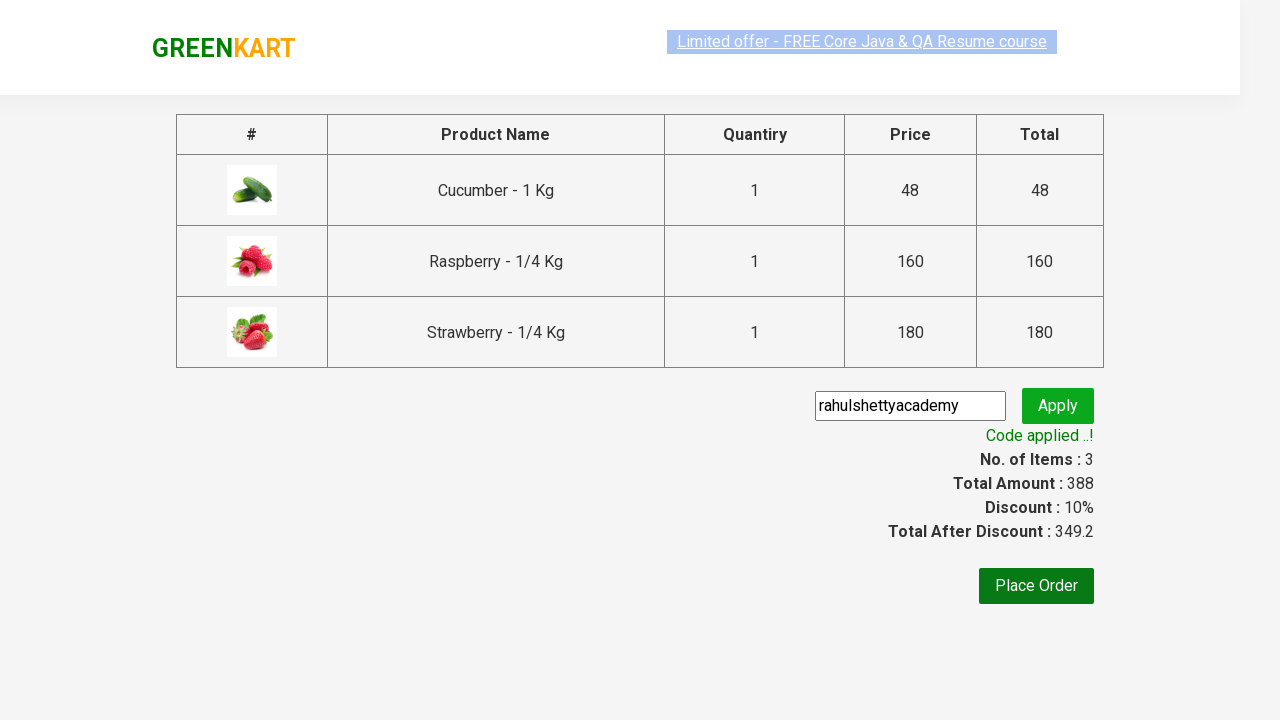

Total amount is displayed after discount applied
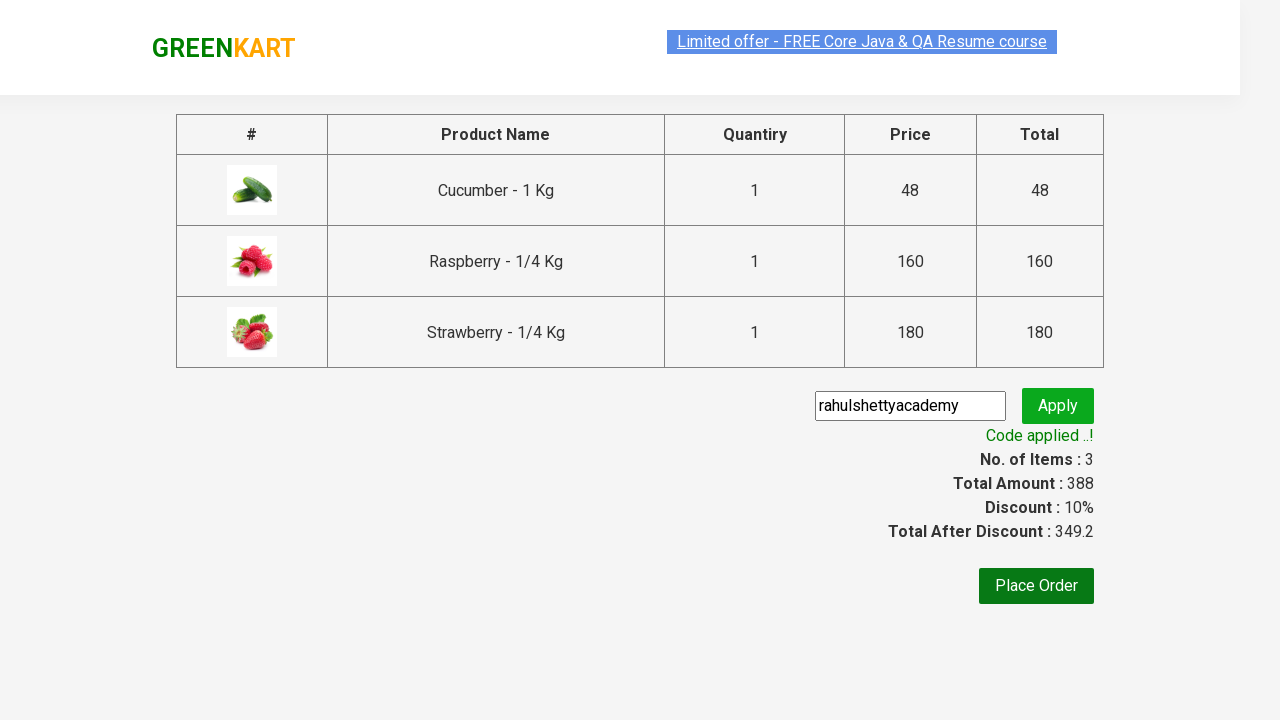

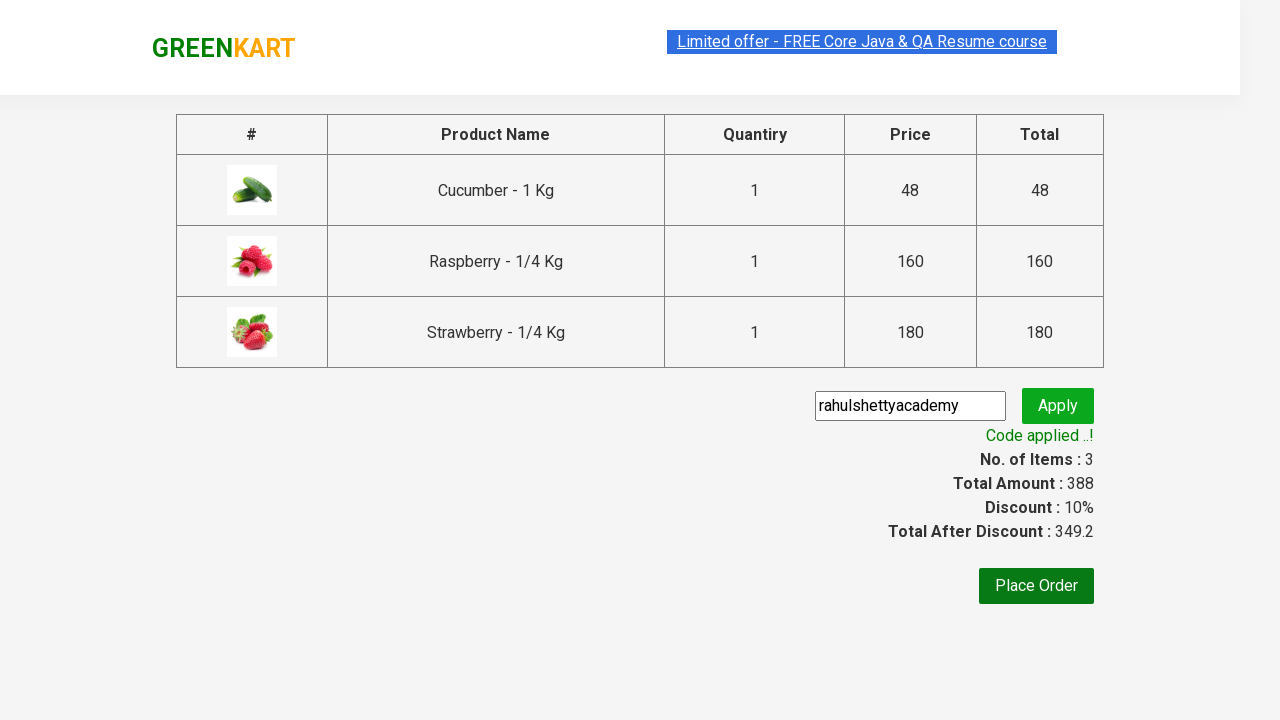